Tests dynamic loading with a short timeout by clicking a start button and verifying that "Hello World!" text appears.

Starting URL: https://automationfc.github.io/dynamic-loading/

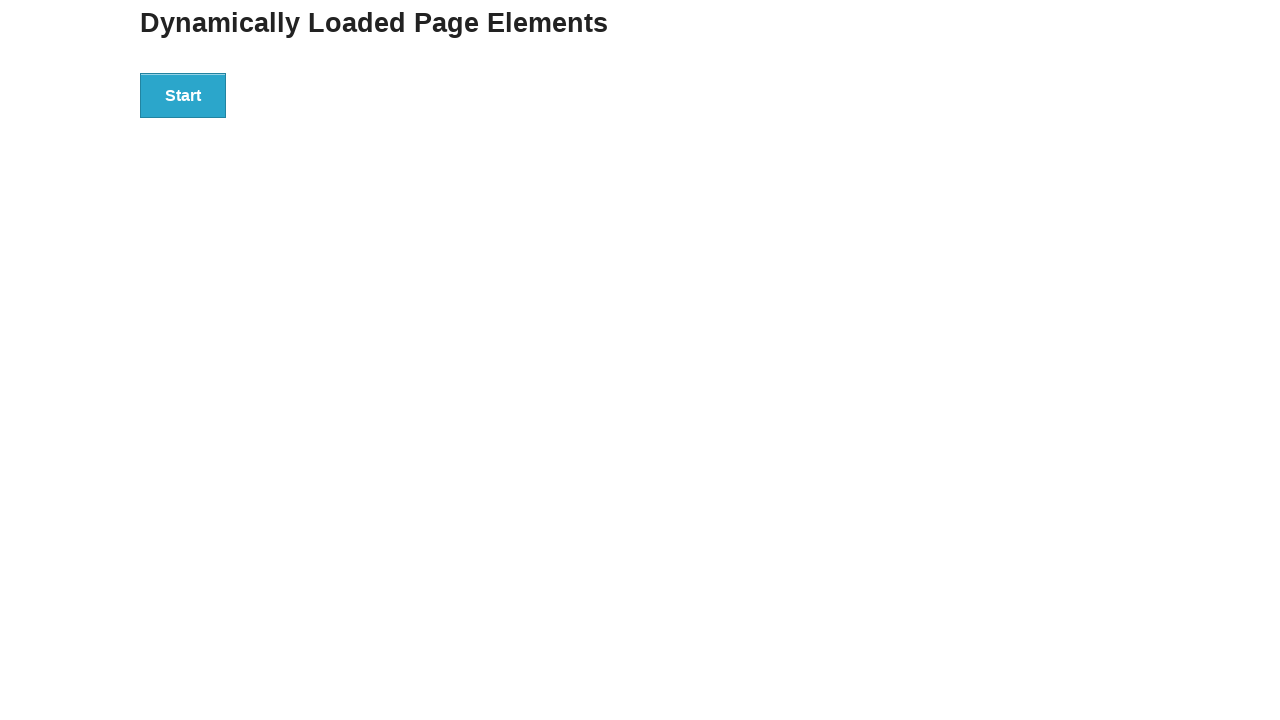

Clicked start button to trigger dynamic loading at (183, 95) on div#start > button
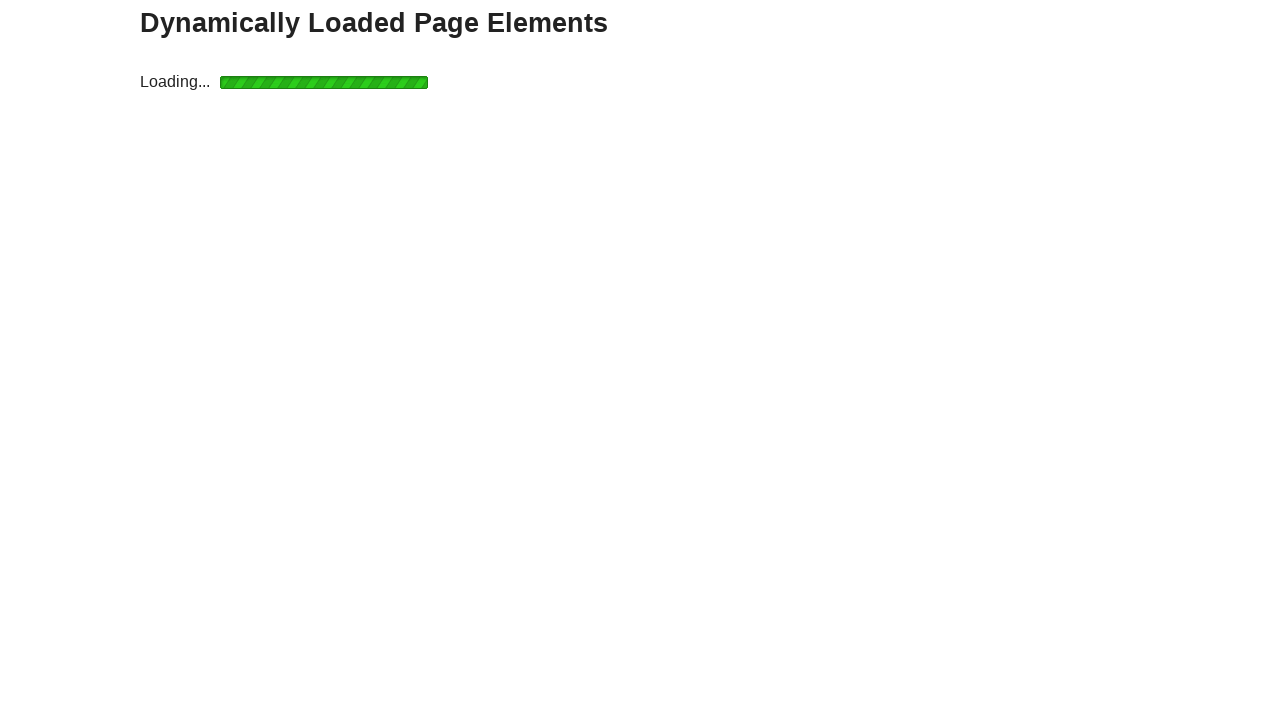

Waited for 'Hello World!' text element to load
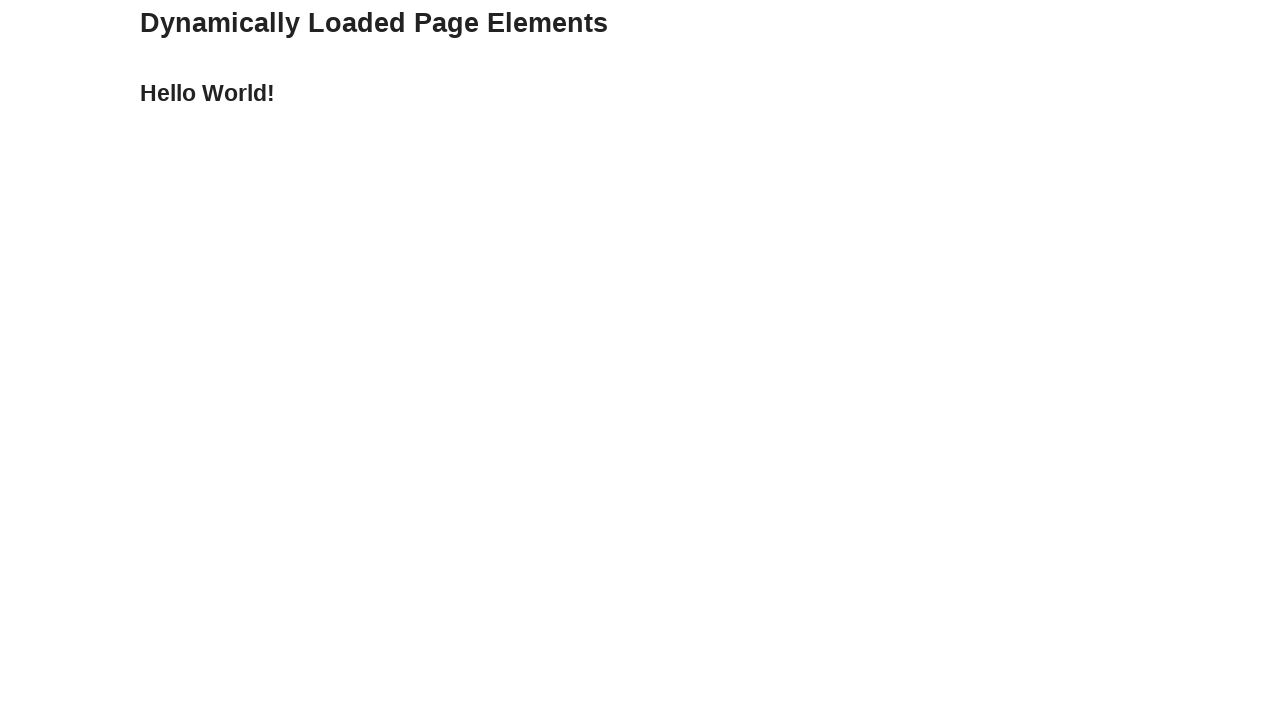

Verified that 'Hello World!' text is displayed
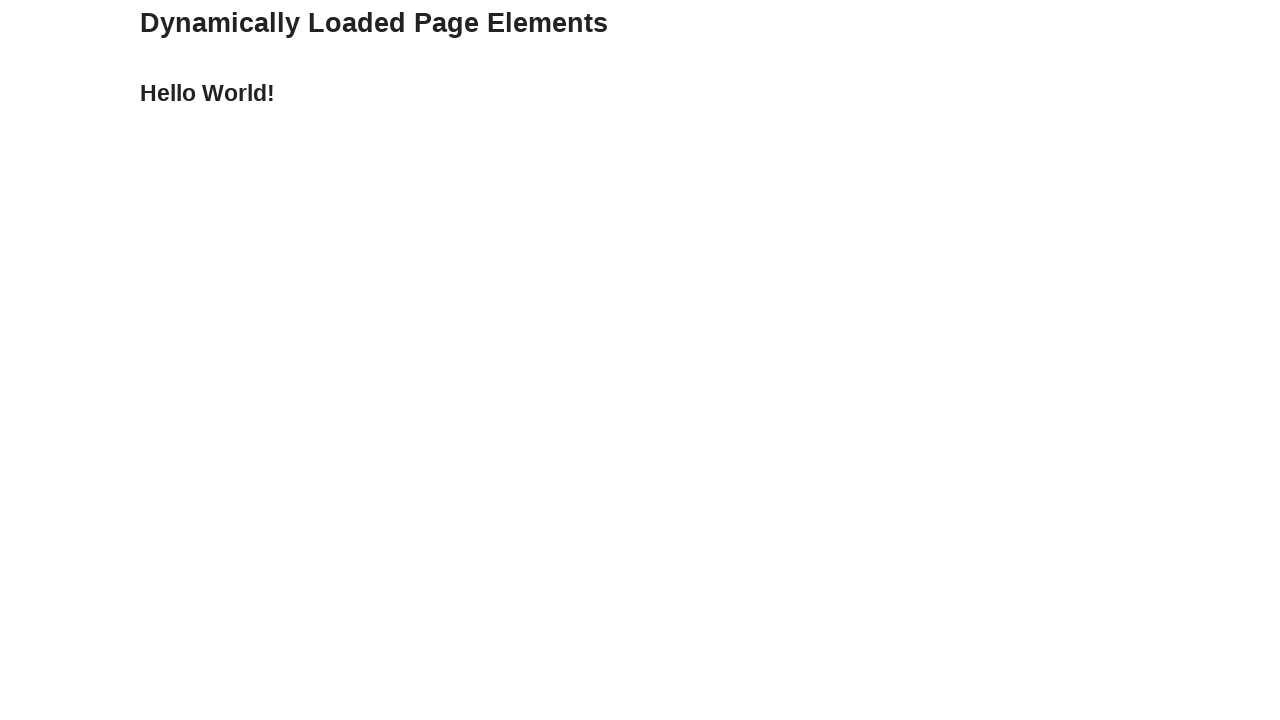

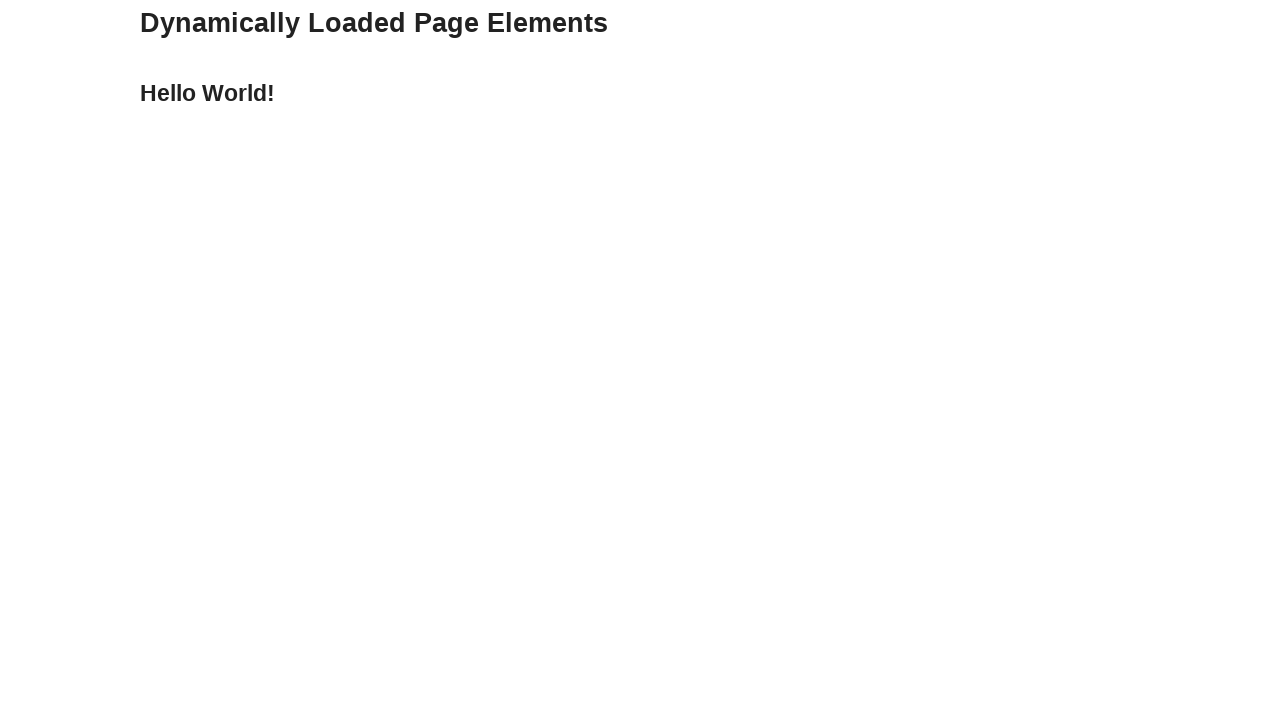